Tests clicking the submit button on the form without filling any fields.

Starting URL: https://optoutccpa.com/

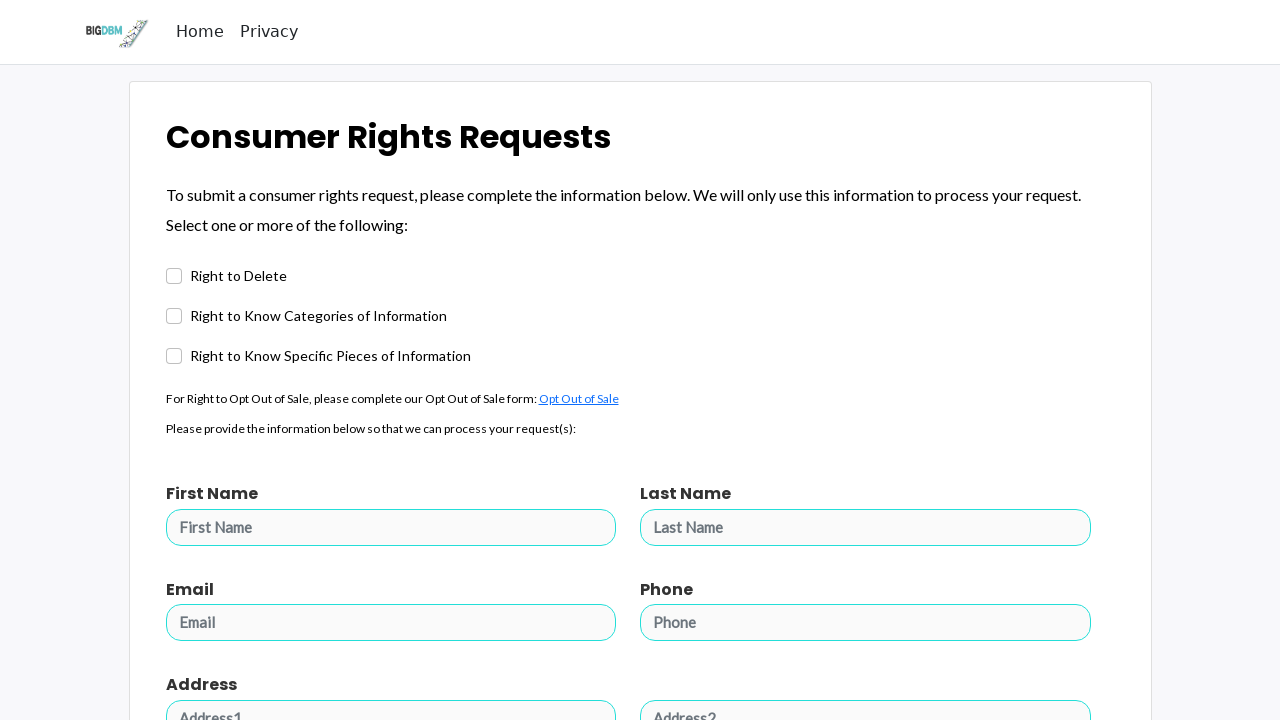

Navigated to https://optoutccpa.com/
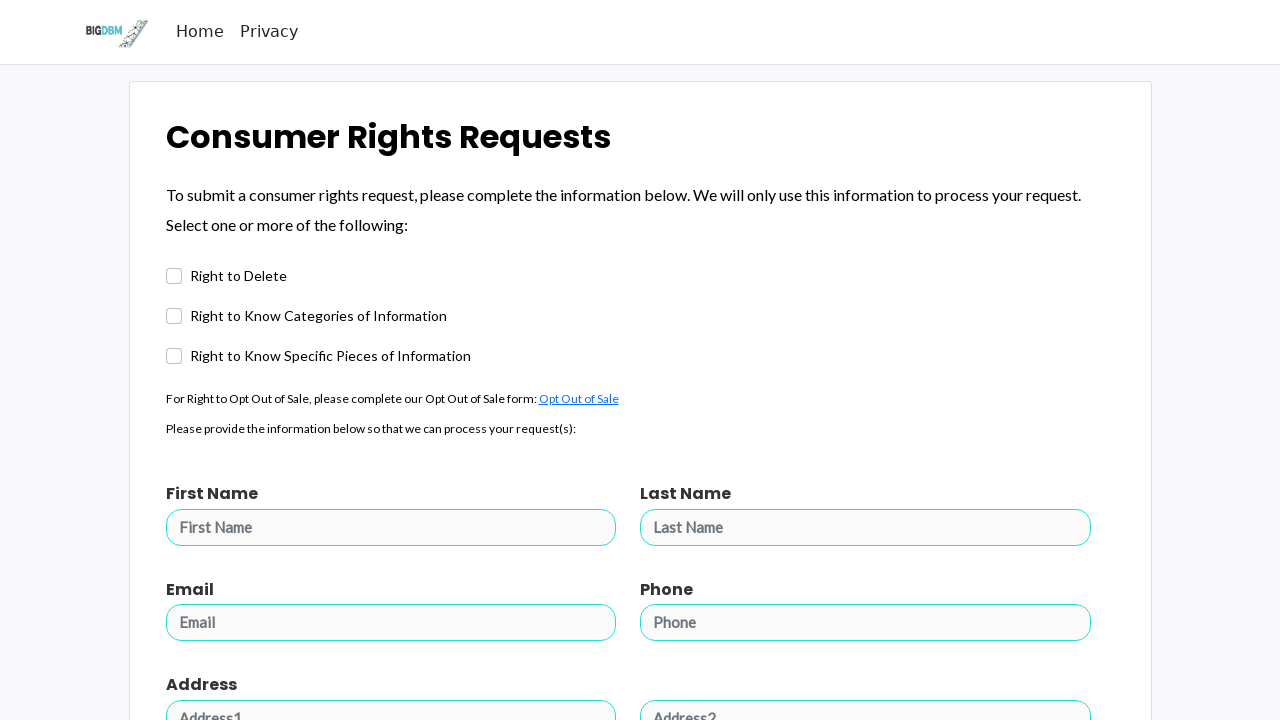

Located submit button with .btn-primary selector
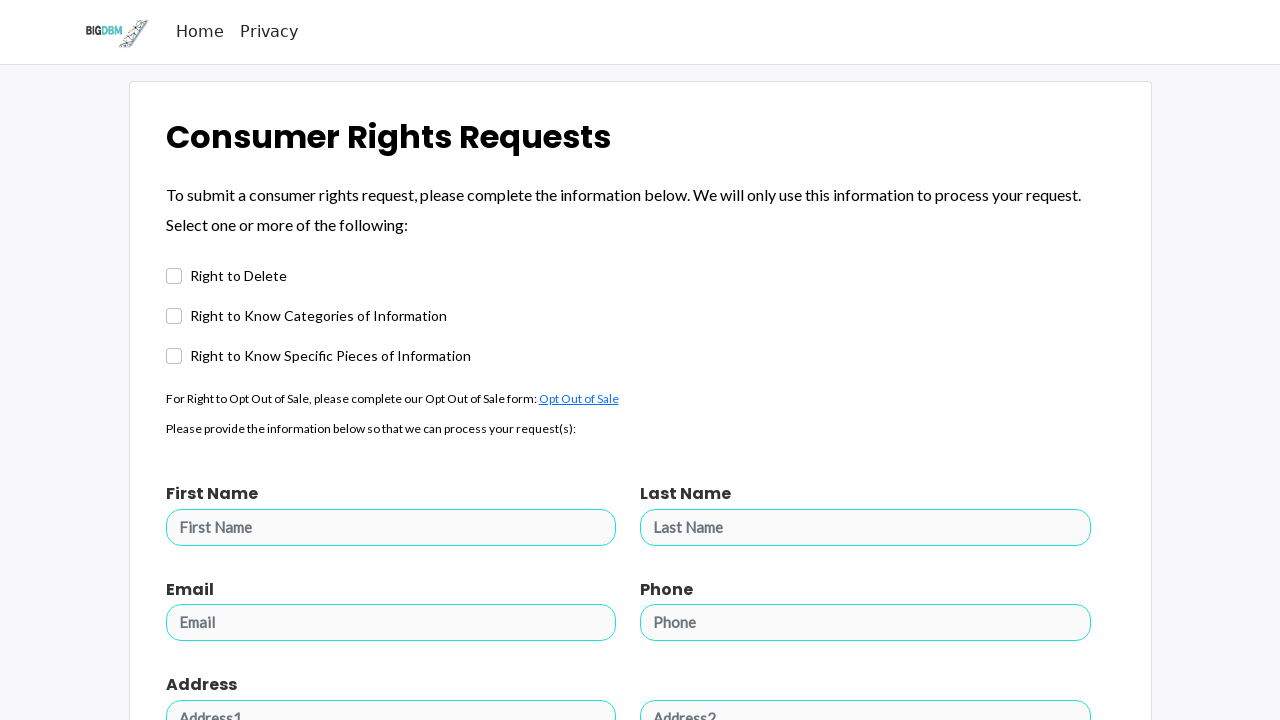

Scrolled submit button into view
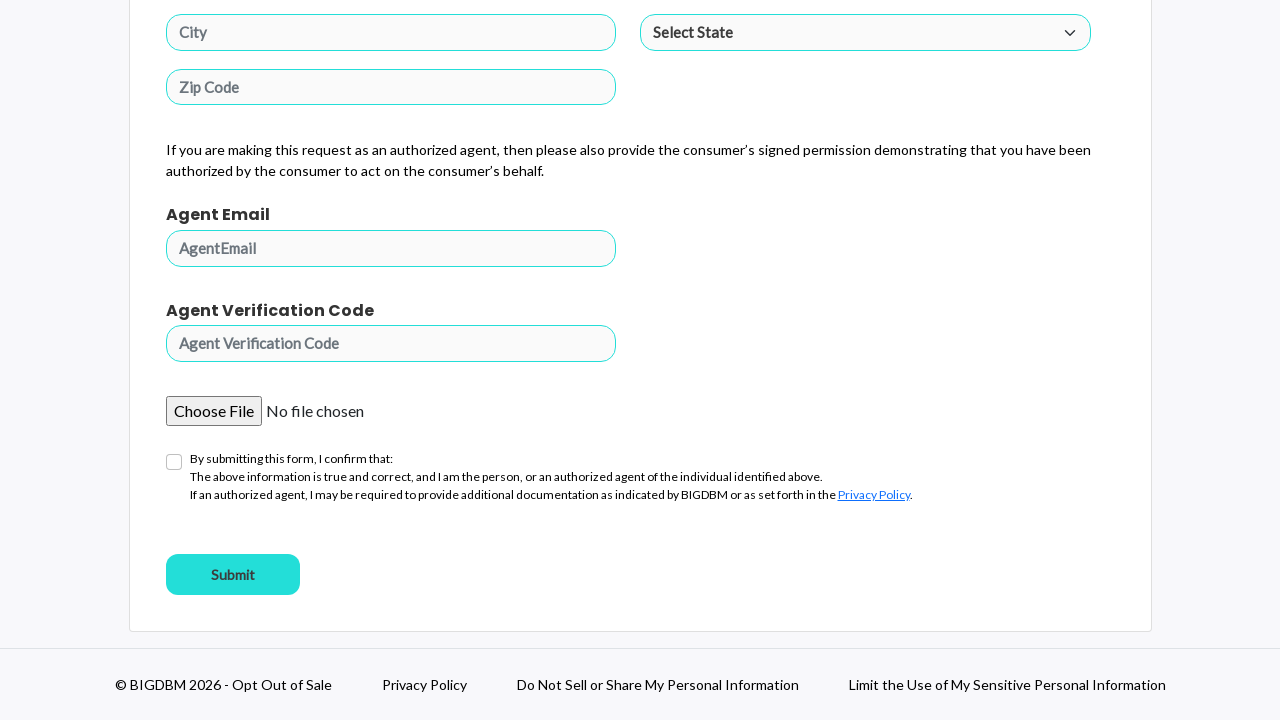

Clicked submit button without filling any form fields at (232, 574) on .btn-primary
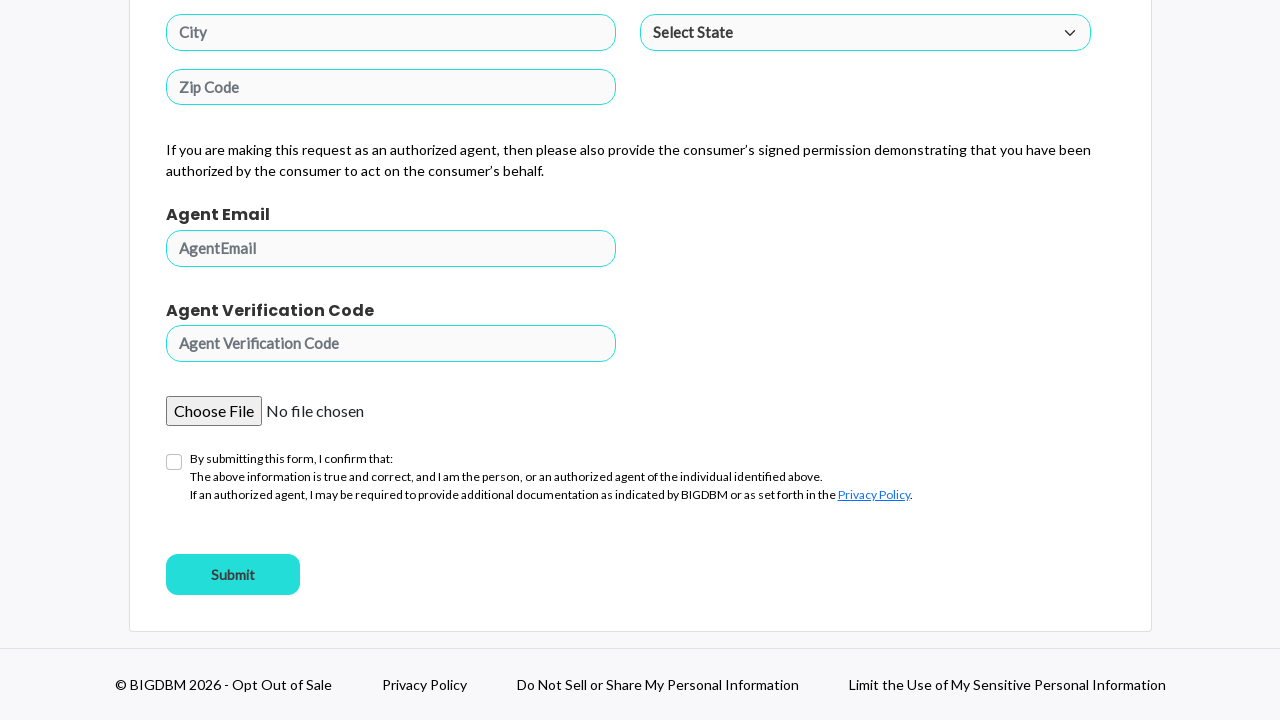

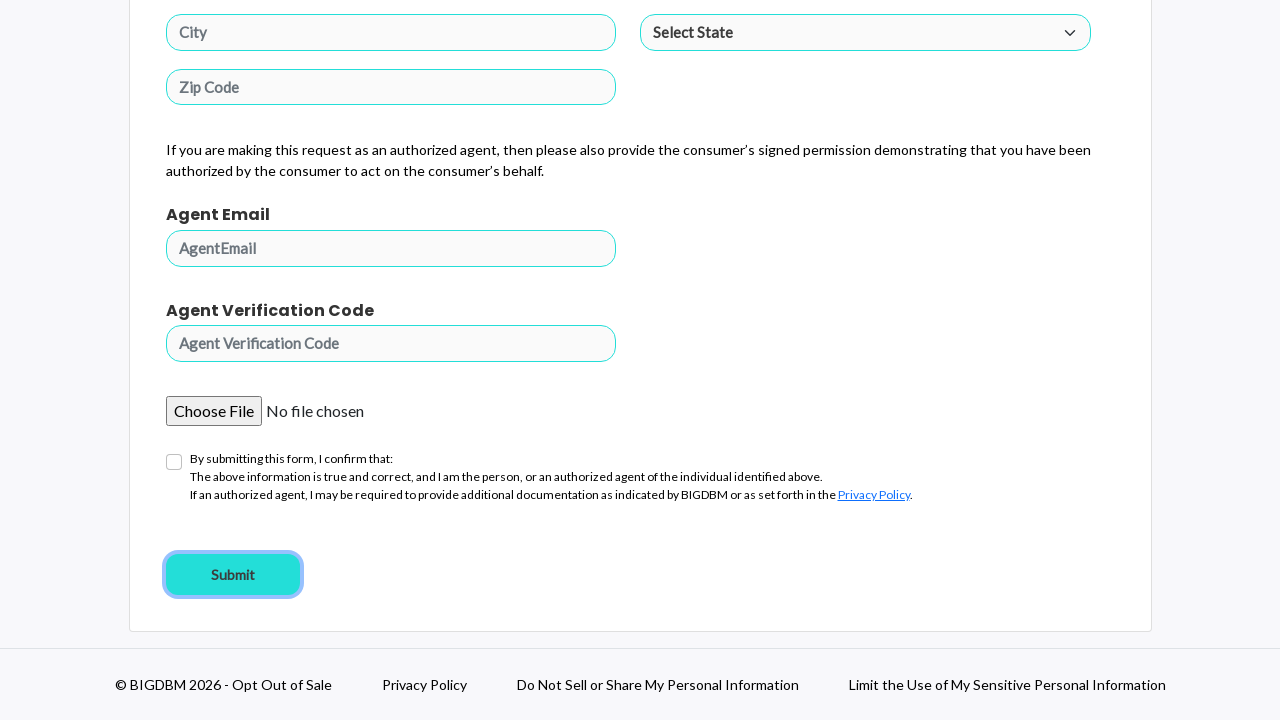